Tests size validation by entering invalid non-numeric input and checking for error message

Starting URL: https://lm.skillbox.cc/qa_tester/module03/practice1/

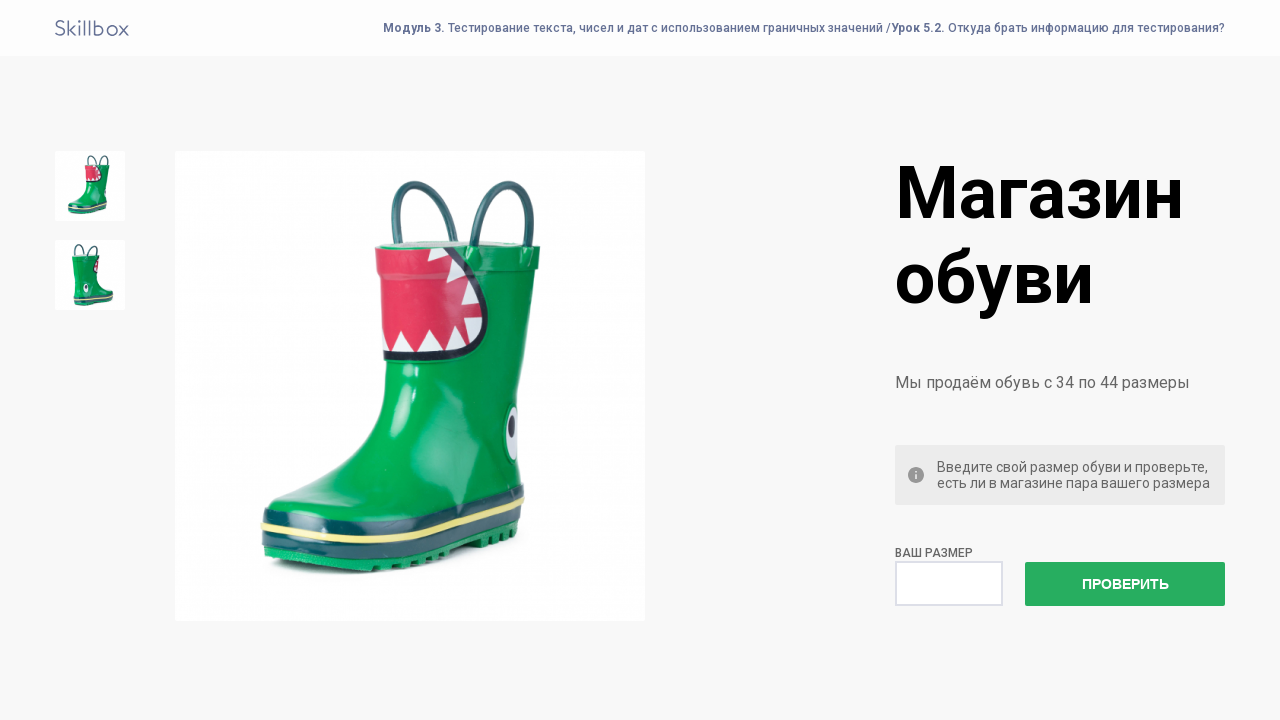

Cleared the size input field on #size
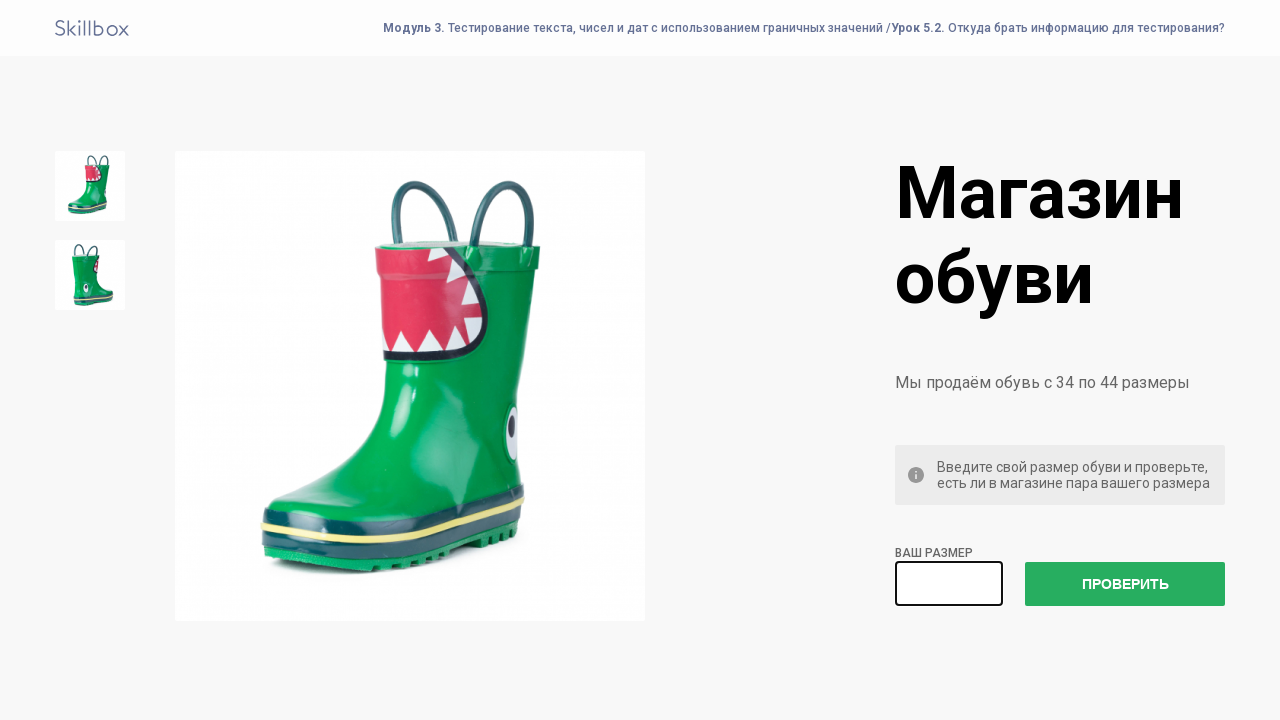

Entered invalid non-numeric input 'abc' into size field on #size
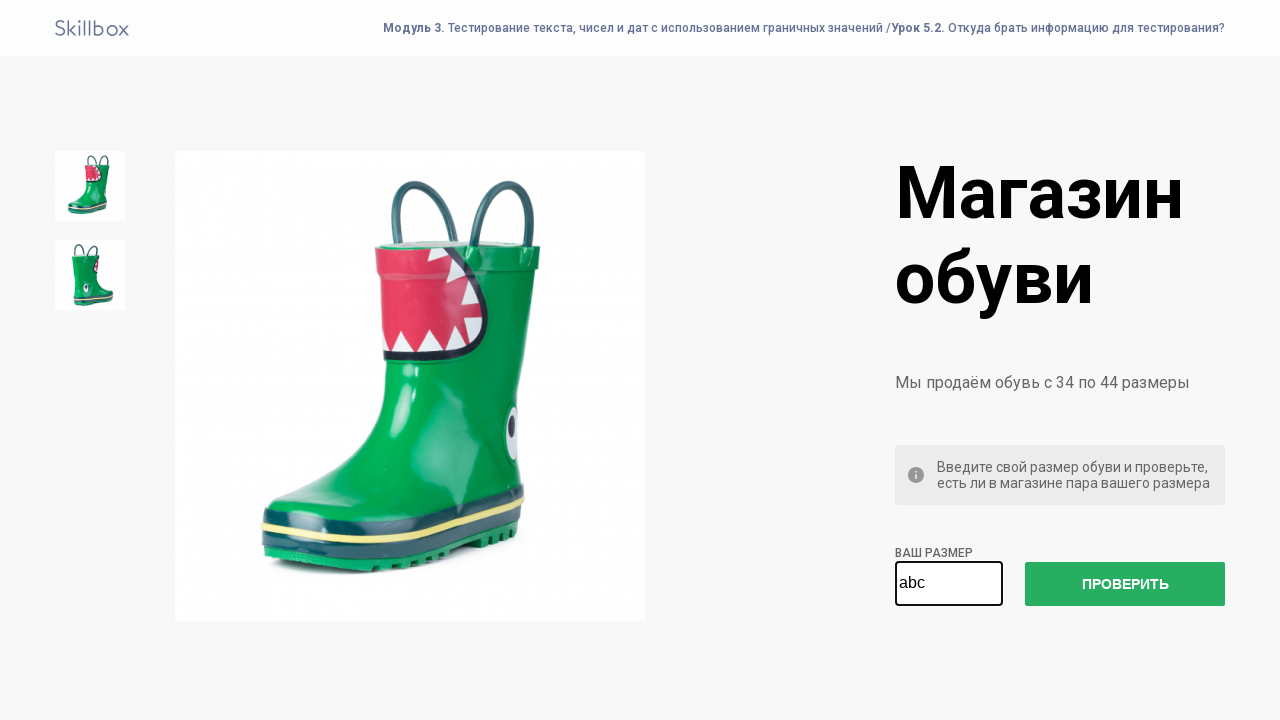

Pressed Enter to submit the invalid input on #size
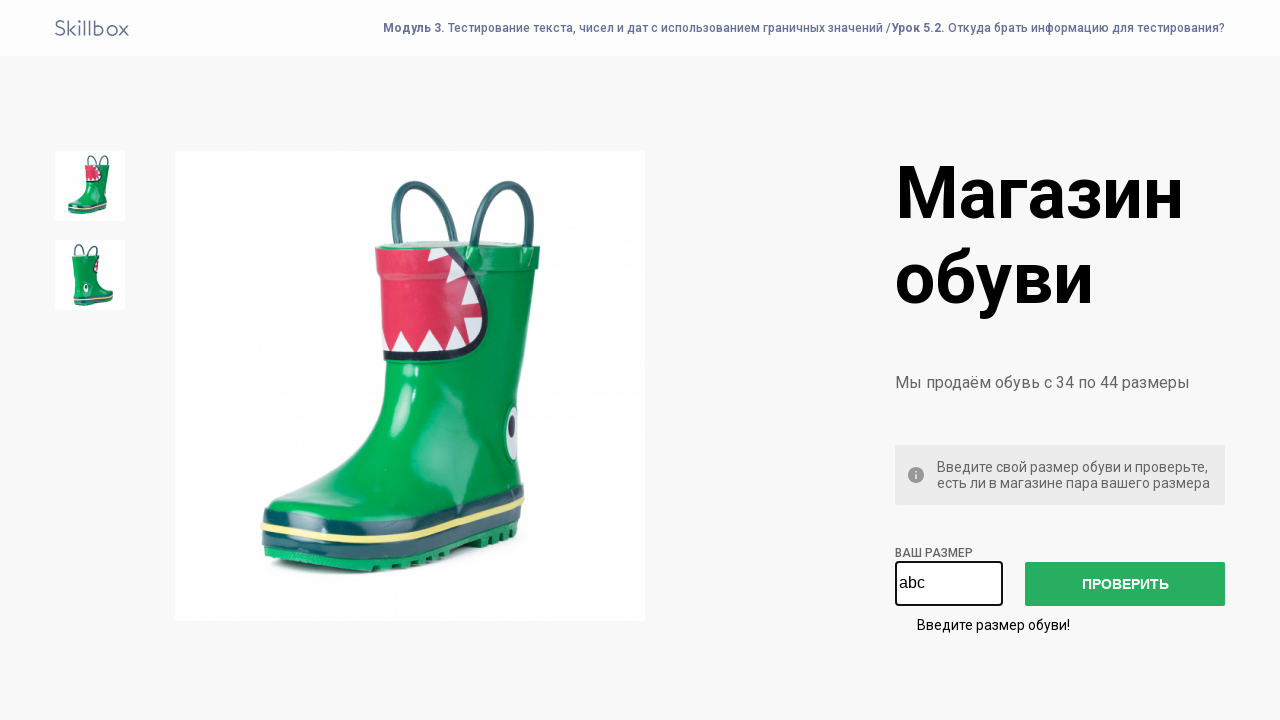

Error message appeared on the page
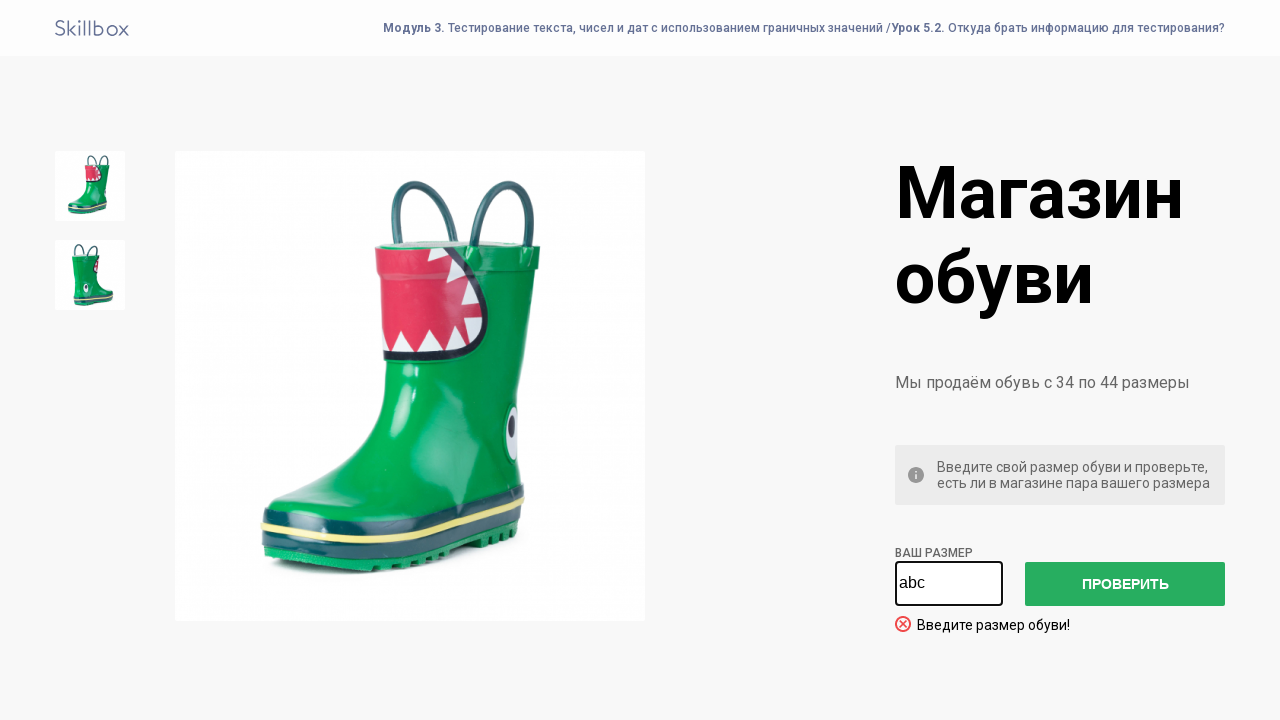

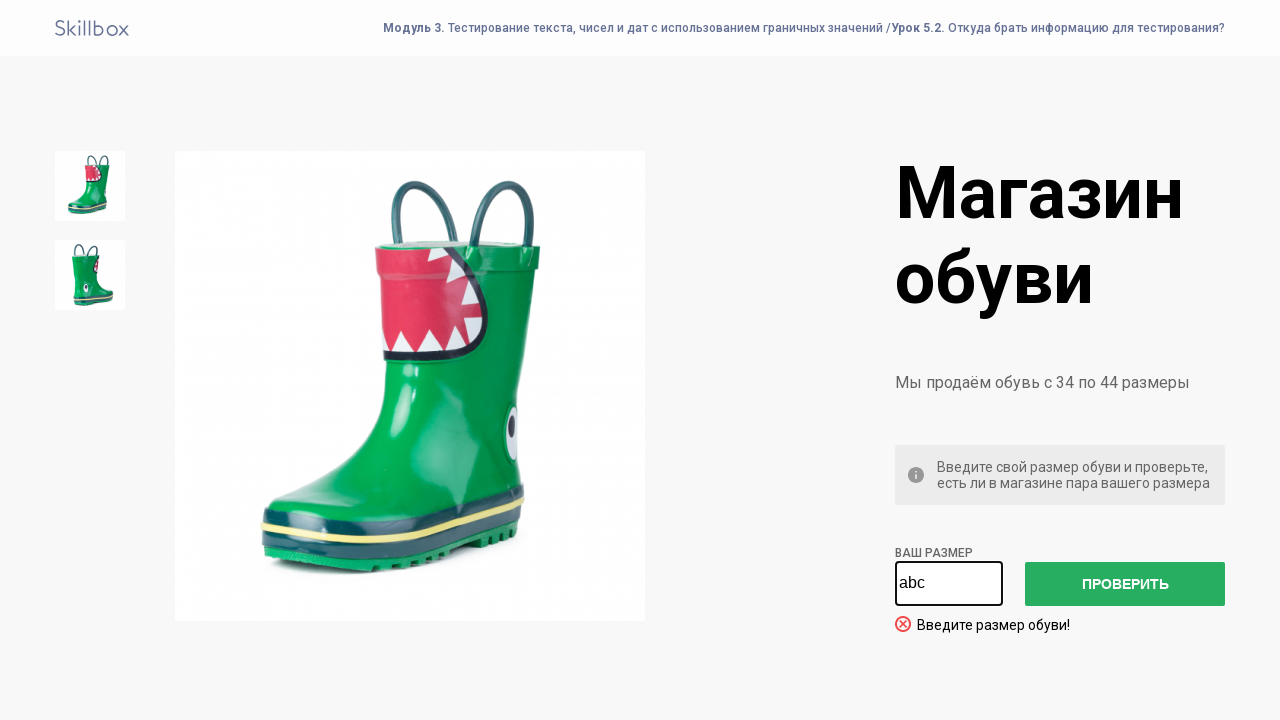